Tests drag and drop functionality by dragging an Angular image to a drop area.

Starting URL: https://demo.automationtesting.in/Dynamic.html

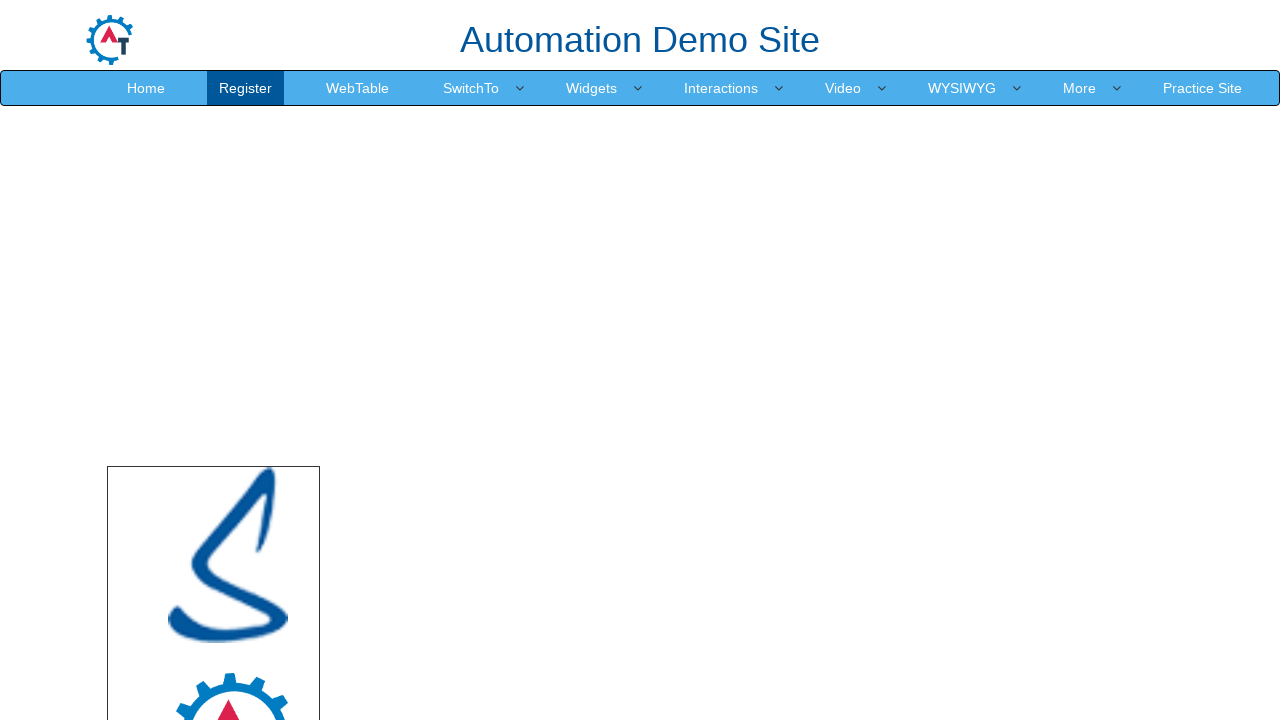

Located Angular image source element
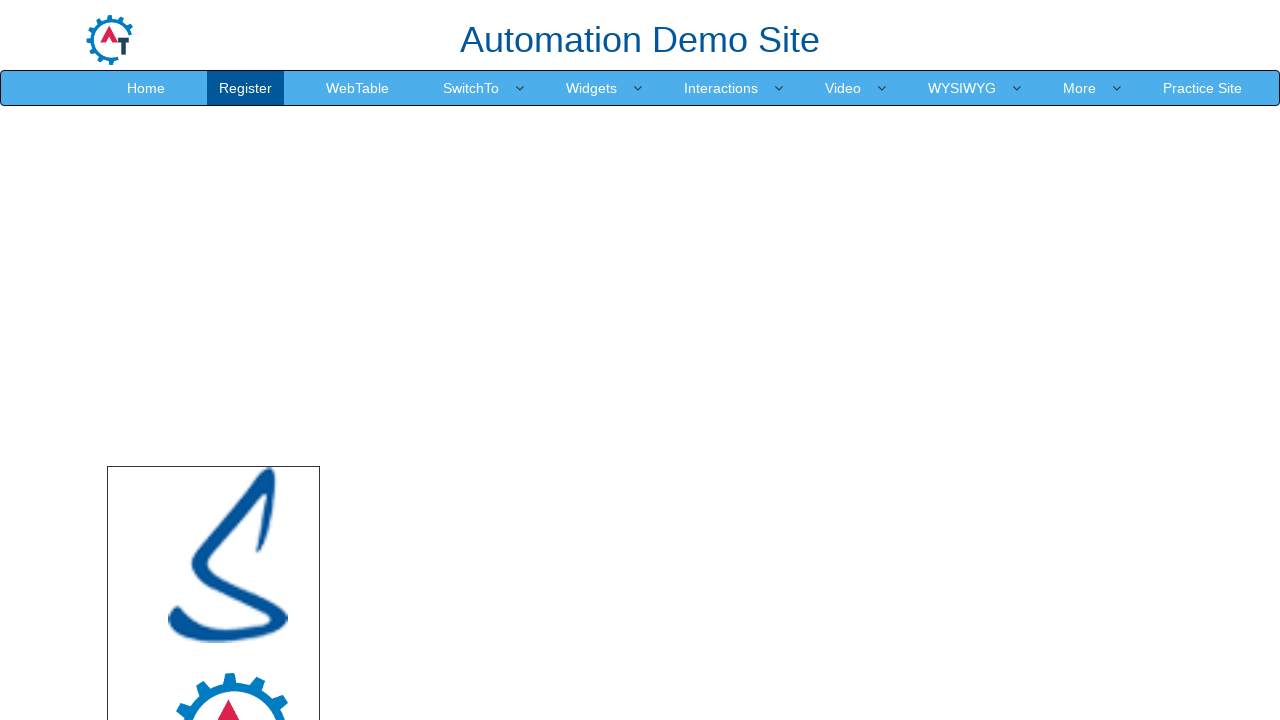

Located drop area target element
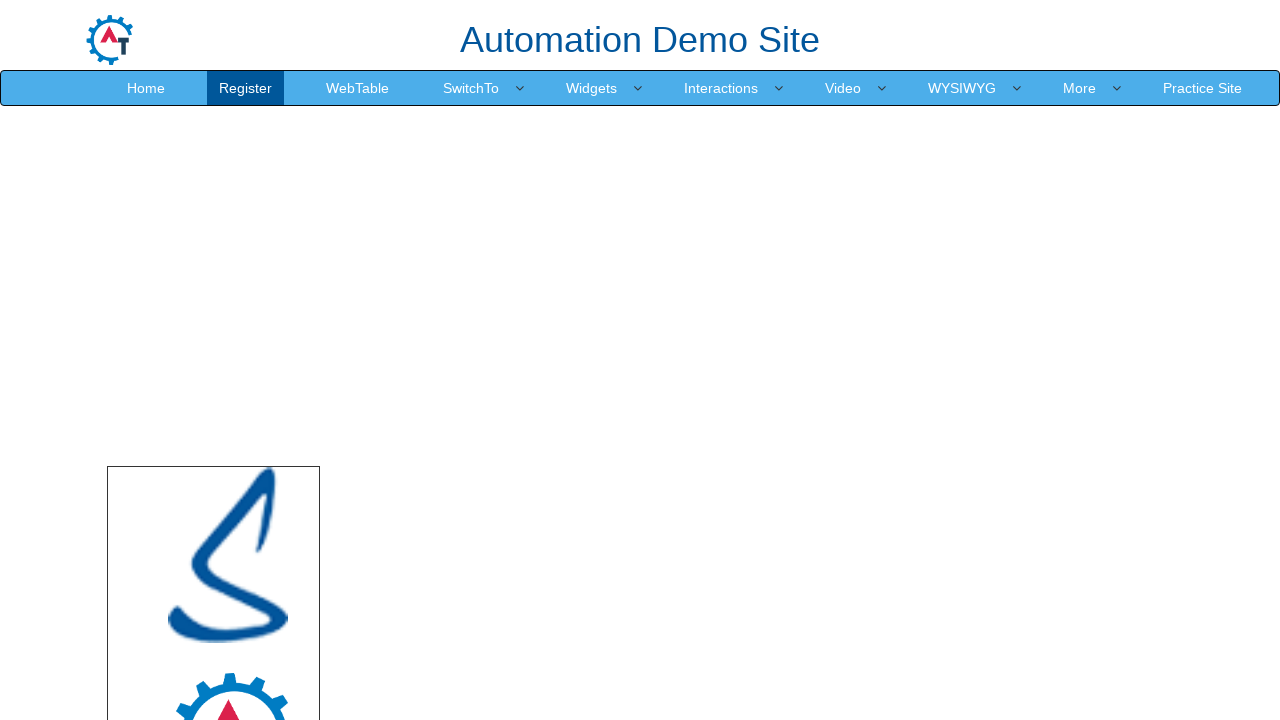

Dragged Angular image to drop area at (747, 545)
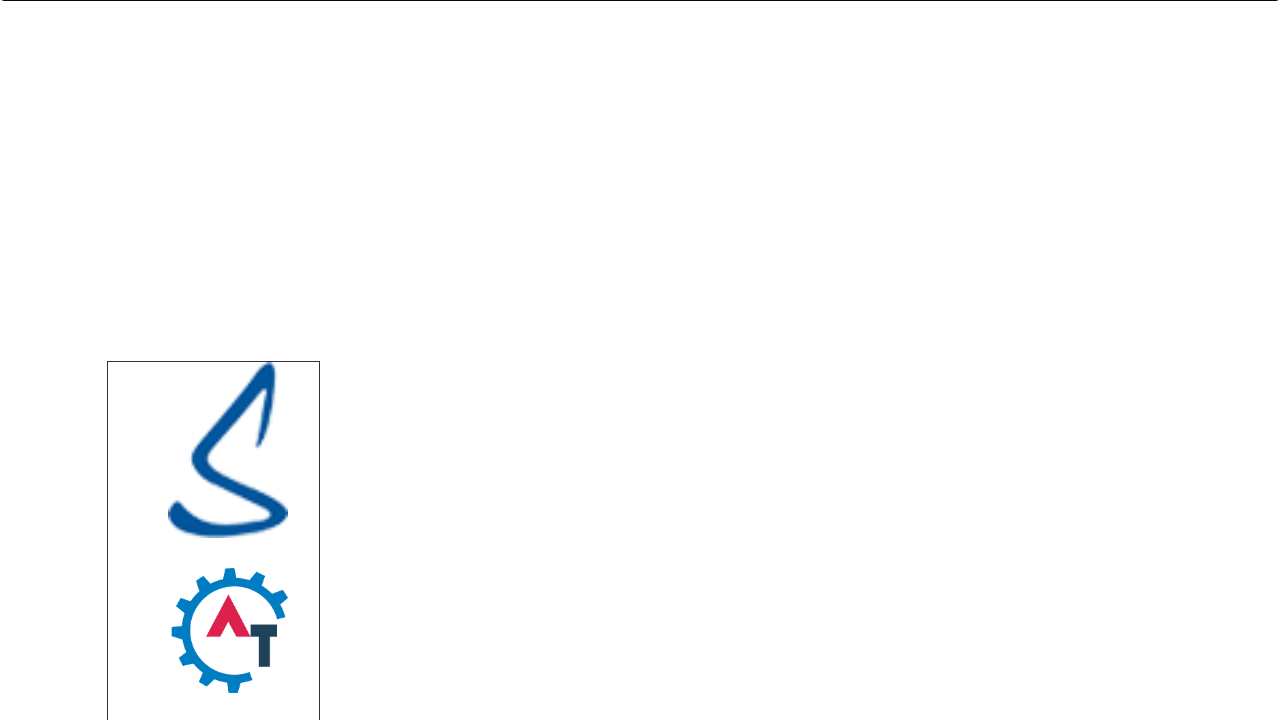

Waited 2 seconds to observe drag and drop result
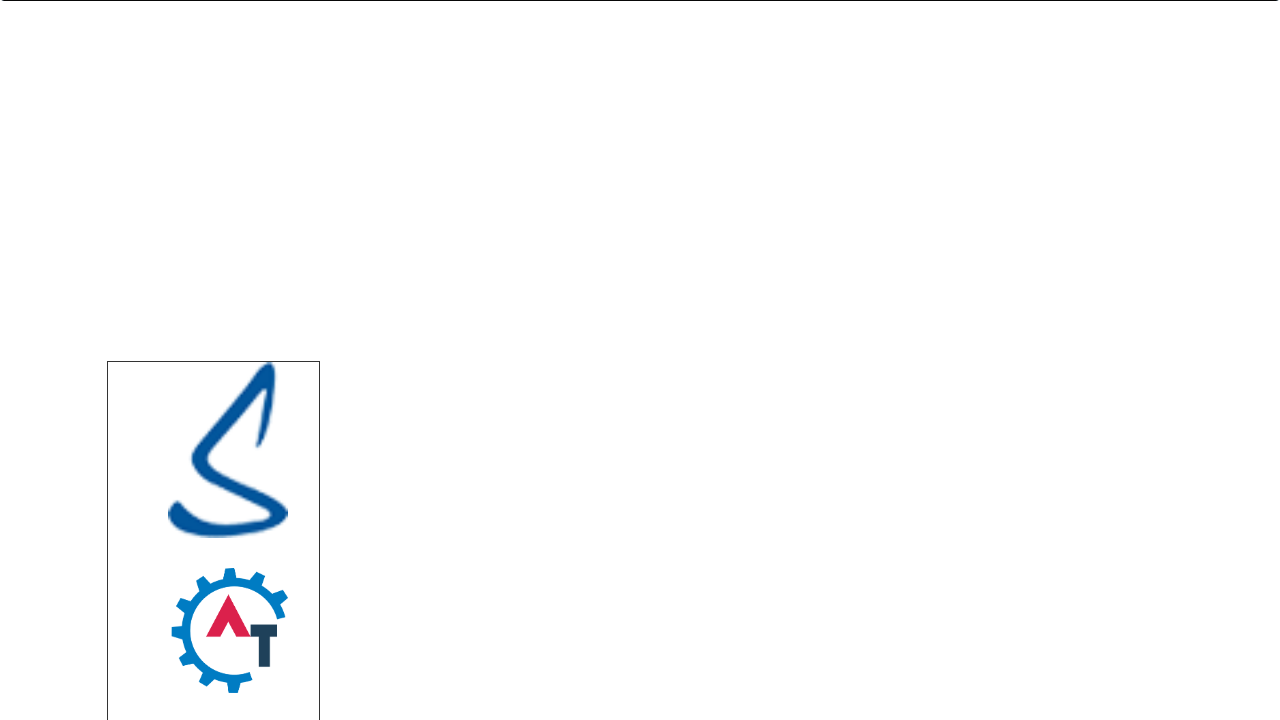

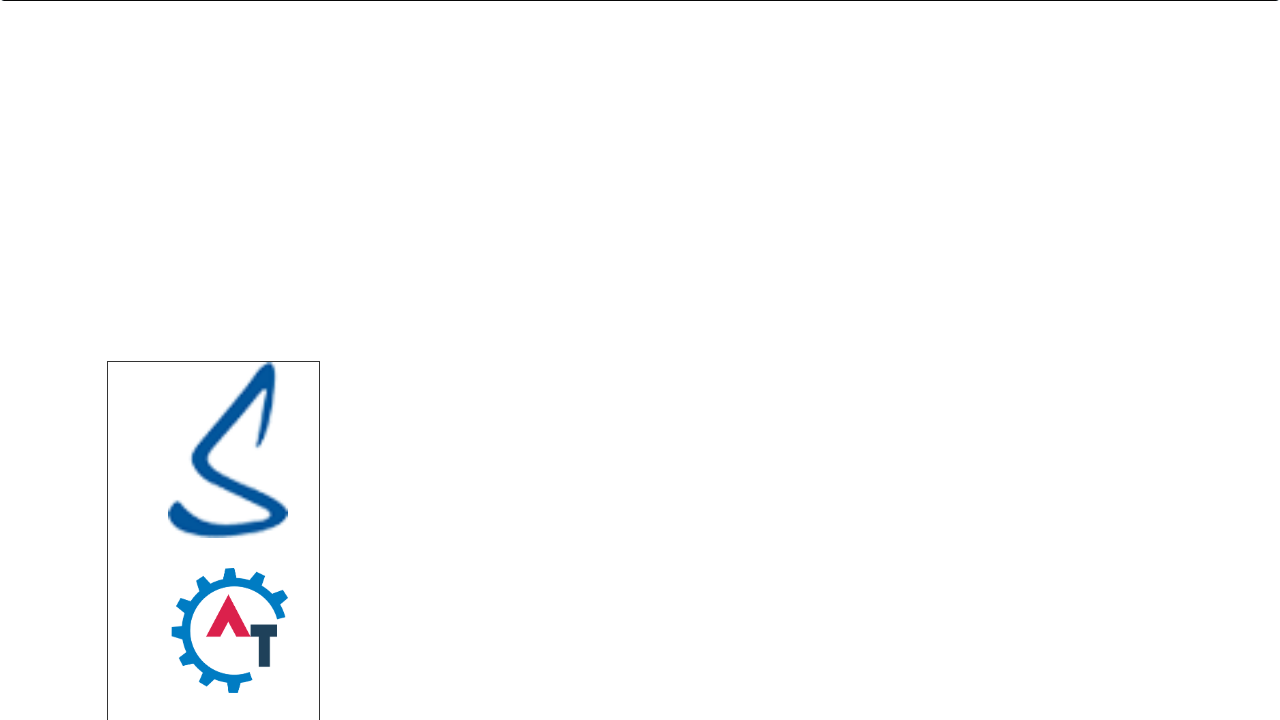